Tests browser window handling by opening new windows/tabs and then closing them while managing window handles

Starting URL: https://demoqa.com/browser-windows

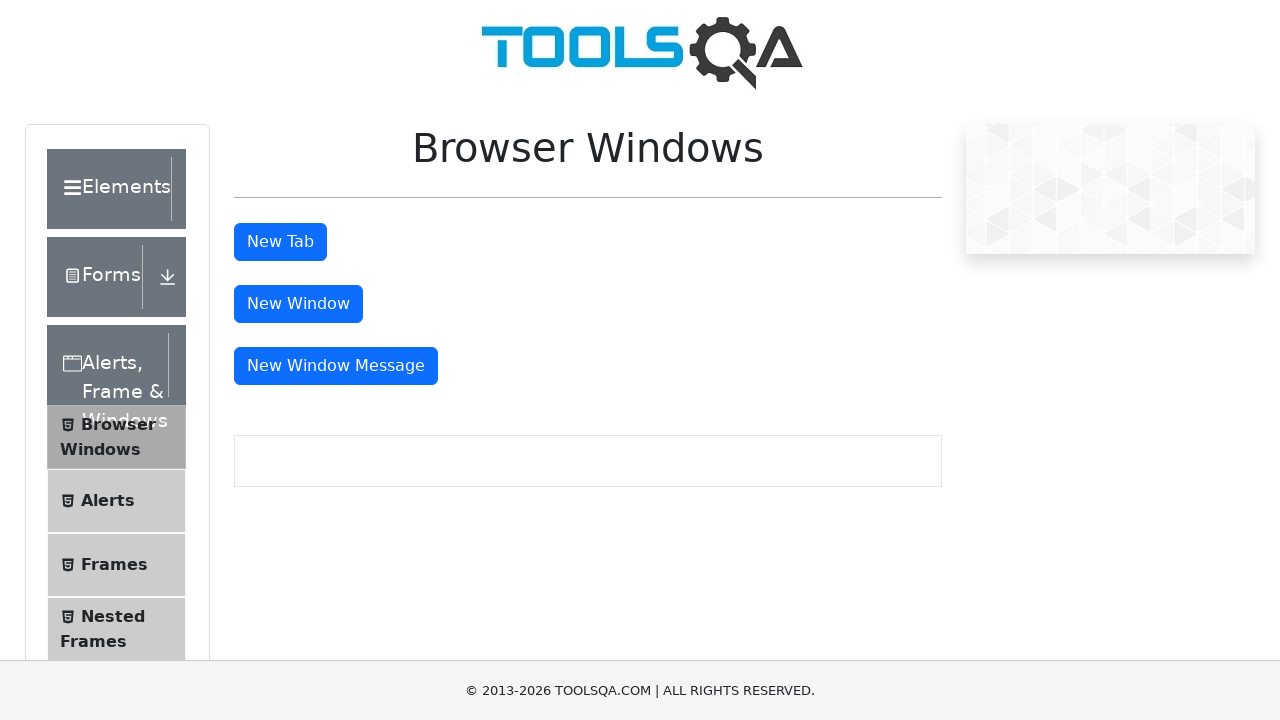

Scrolled down 500 pixels to make buttons visible
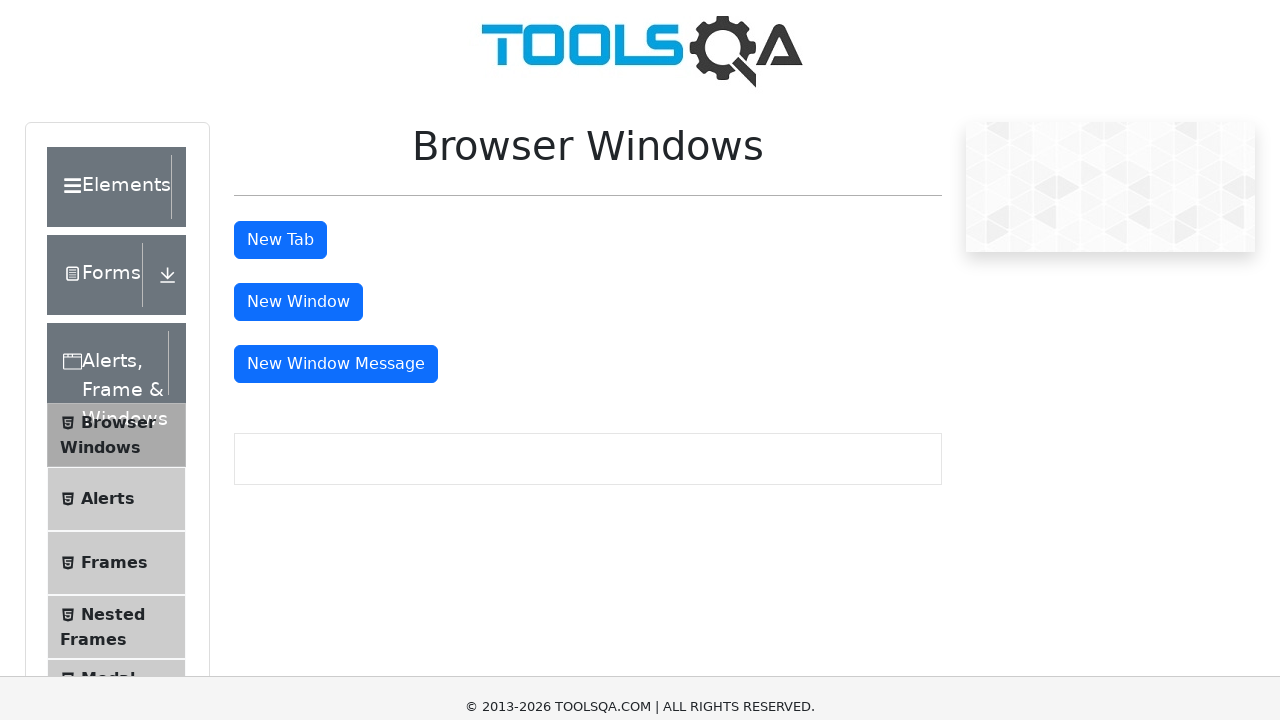

Clicked button to open new window at (298, 19) on #windowButton
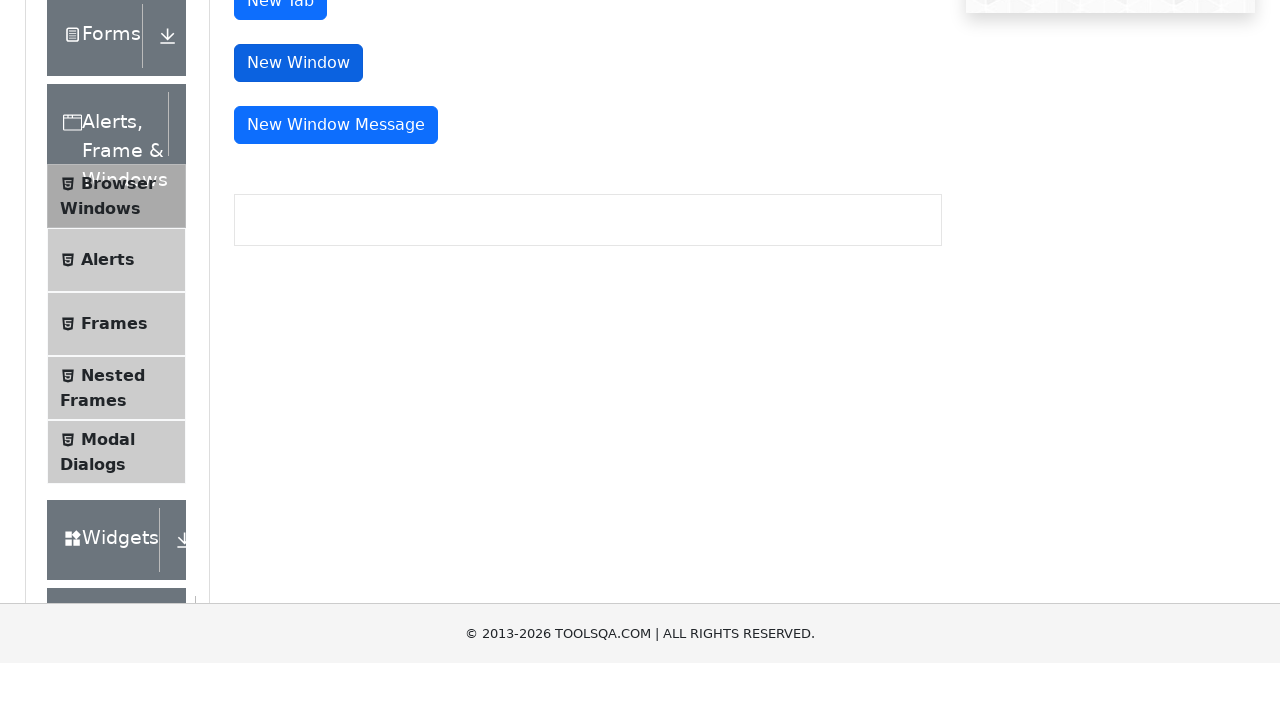

Clicked button to open message window at (336, 366) on #messageWindowButton
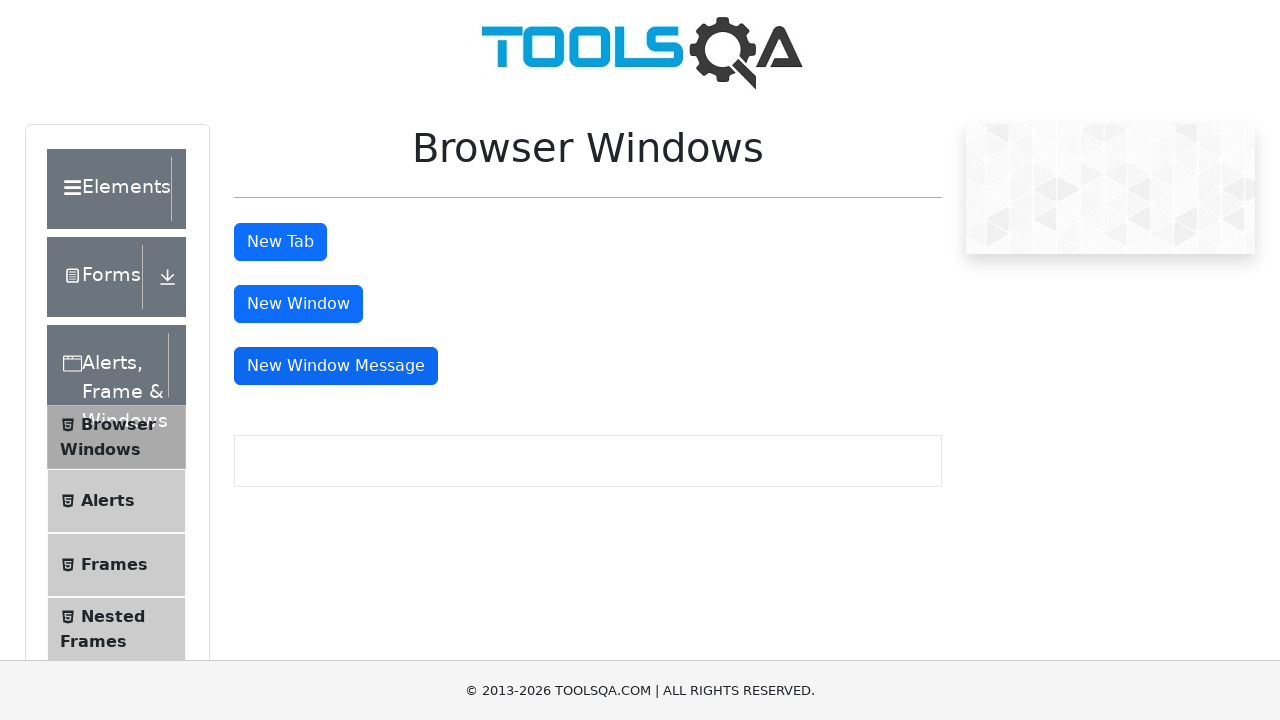

Retrieved all open pages/windows - total count: 3
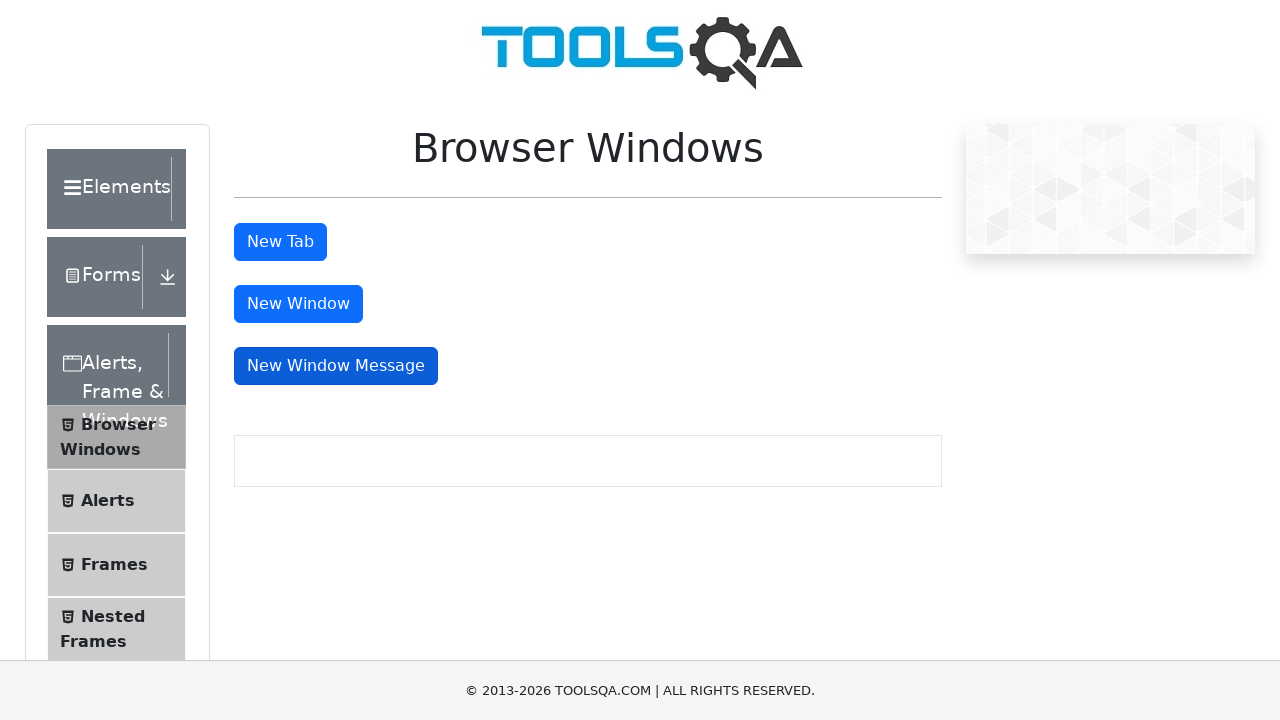

Closed a secondary window
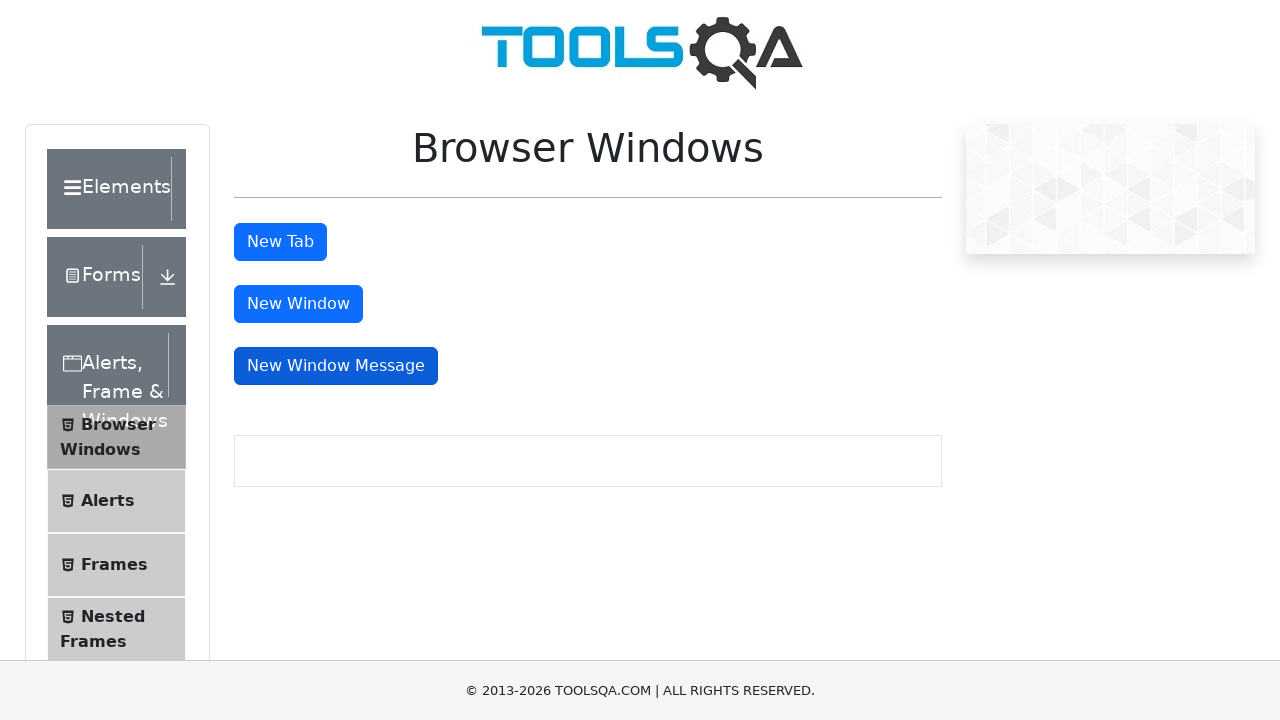

Closed a secondary window
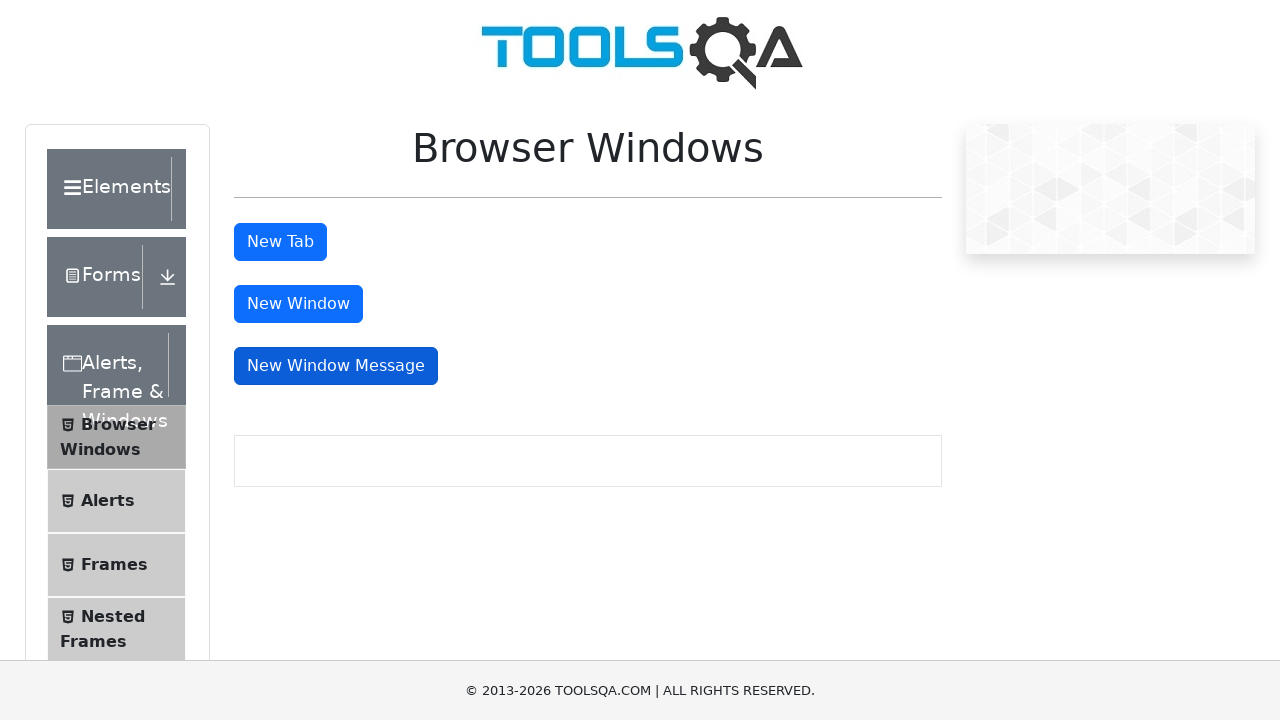

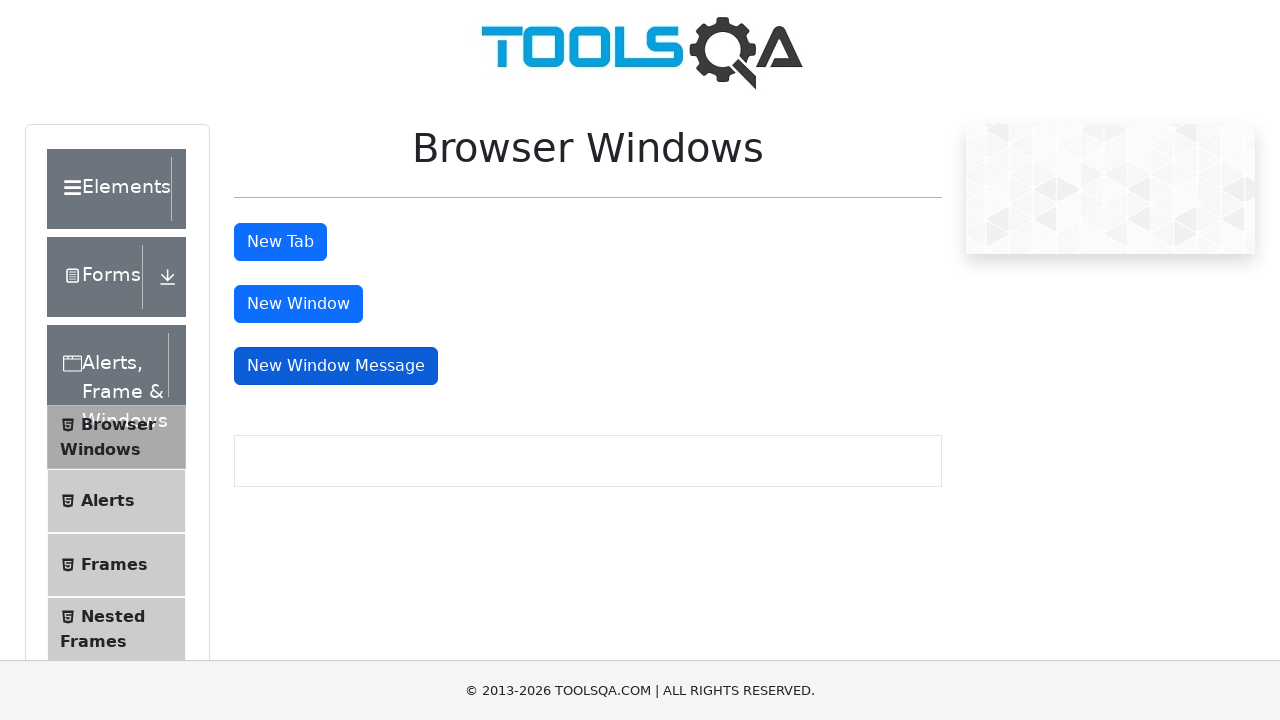